Tests handling multiple popup windows by opening two different popups, switching between them to get their titles, closing each, and returning to the parent window

Starting URL: https://omayo.blogspot.com/

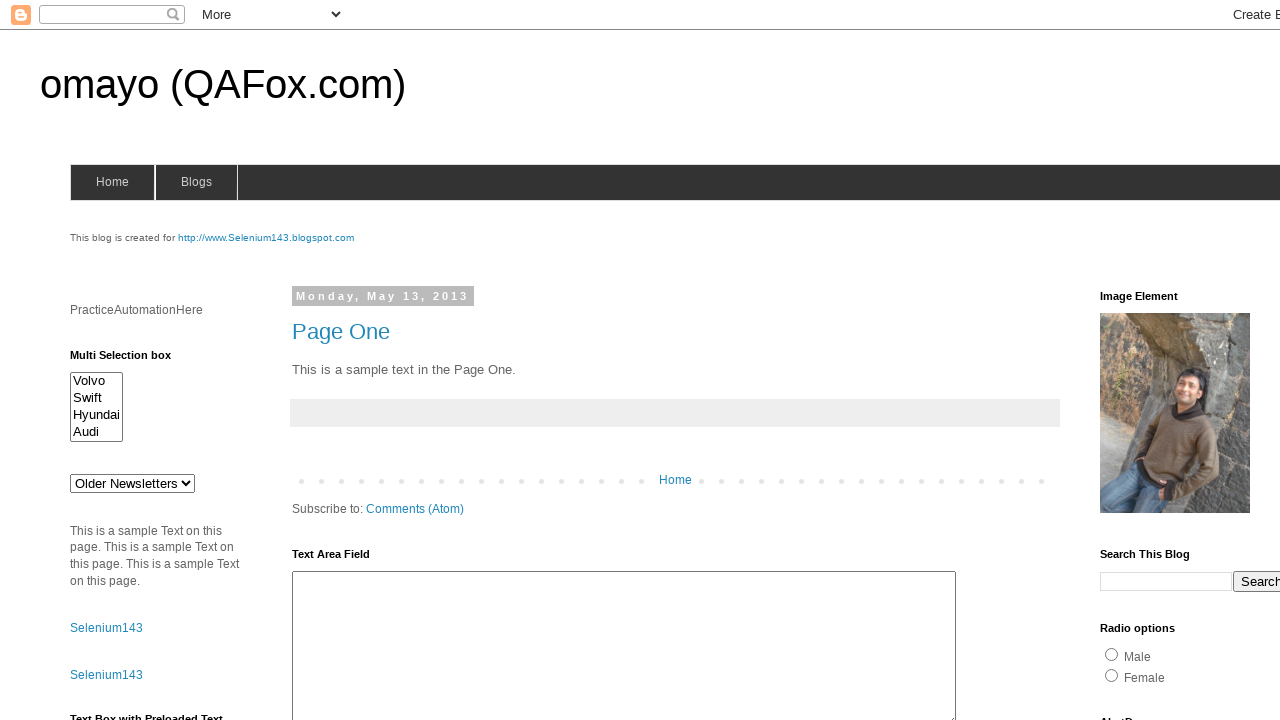

Clicked to open first popup window at (132, 360) on xpath=//a[text()='Open a popup window']
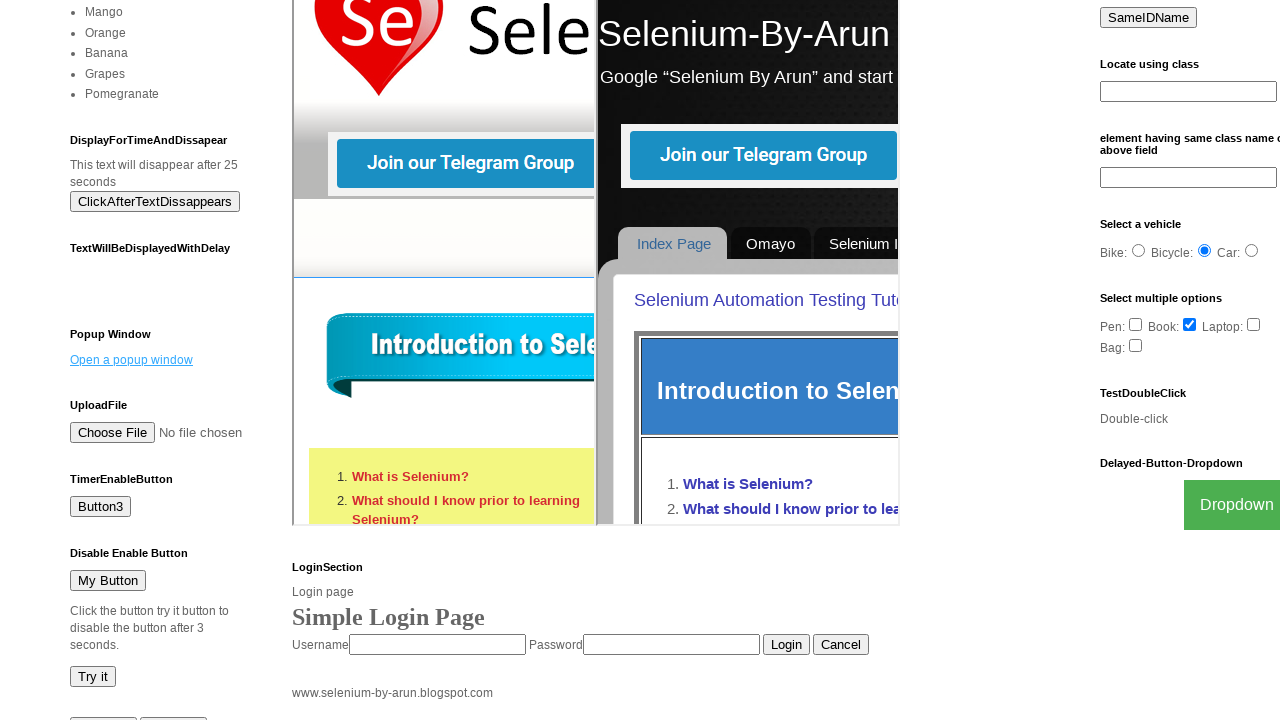

Clicked to open second popup window at (266, 238) on xpath=//a[@id='selenium143']
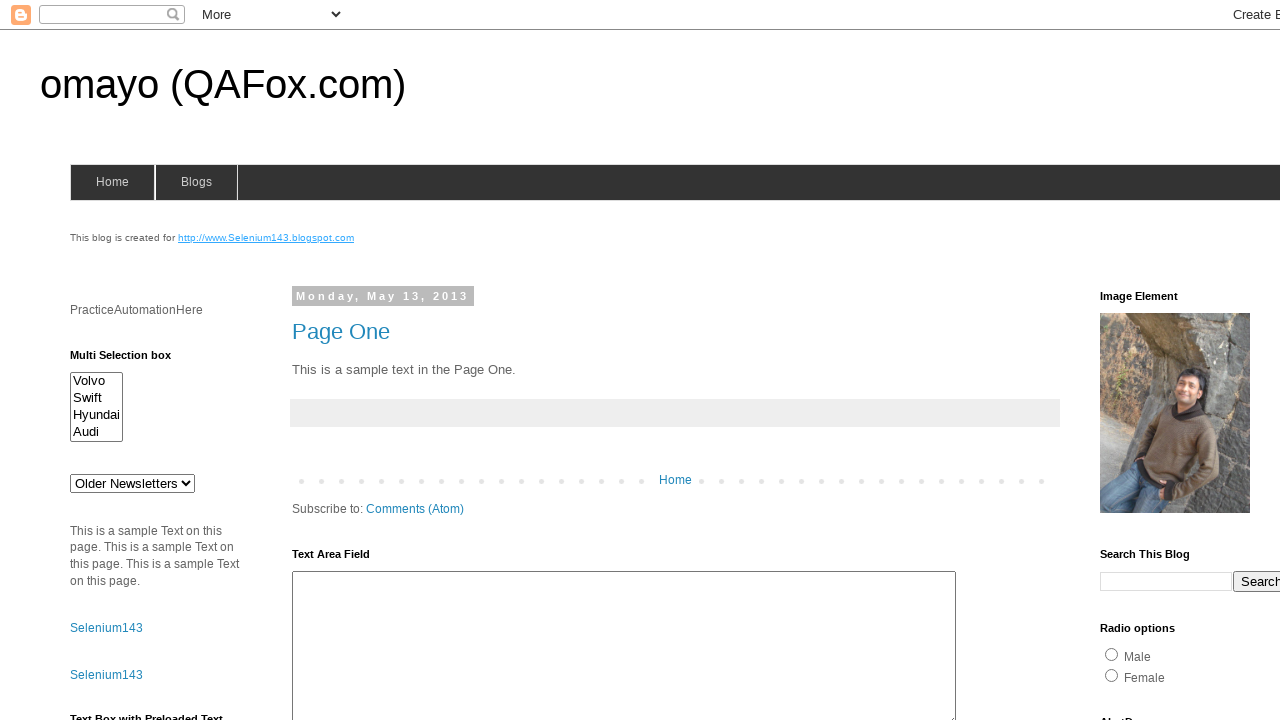

Retrieved first popup window title: New Window
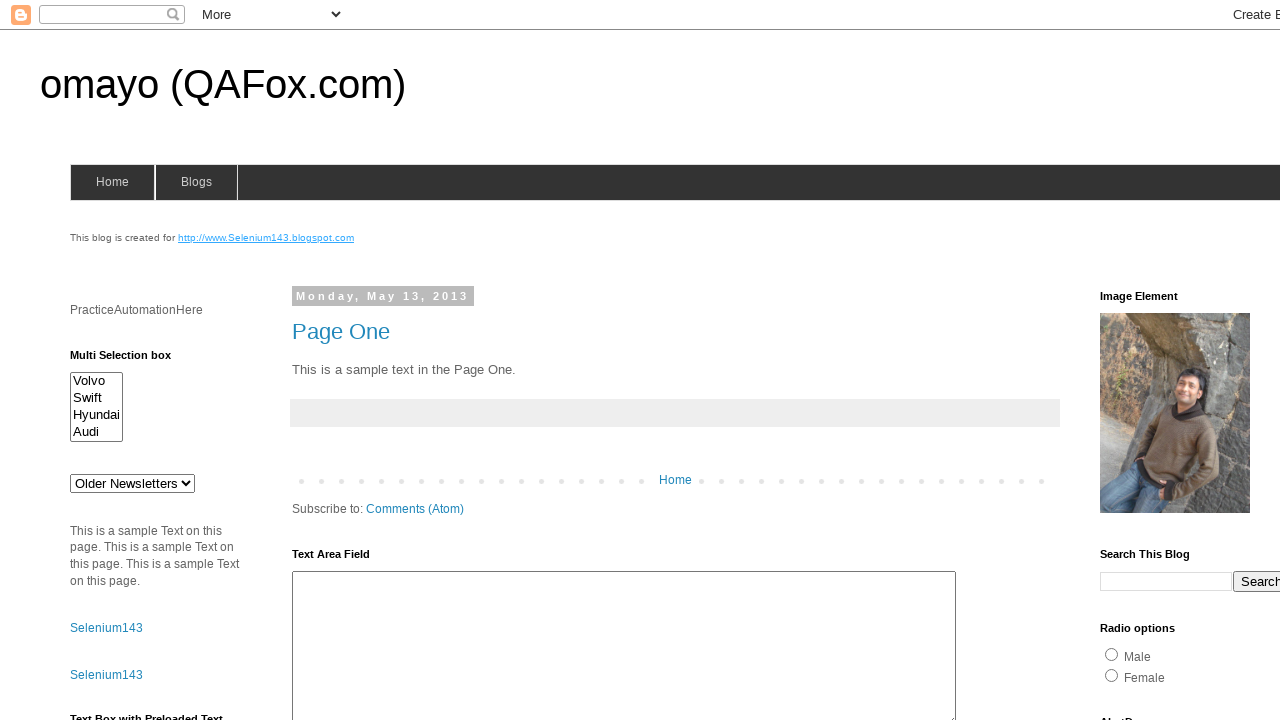

Closed first popup window
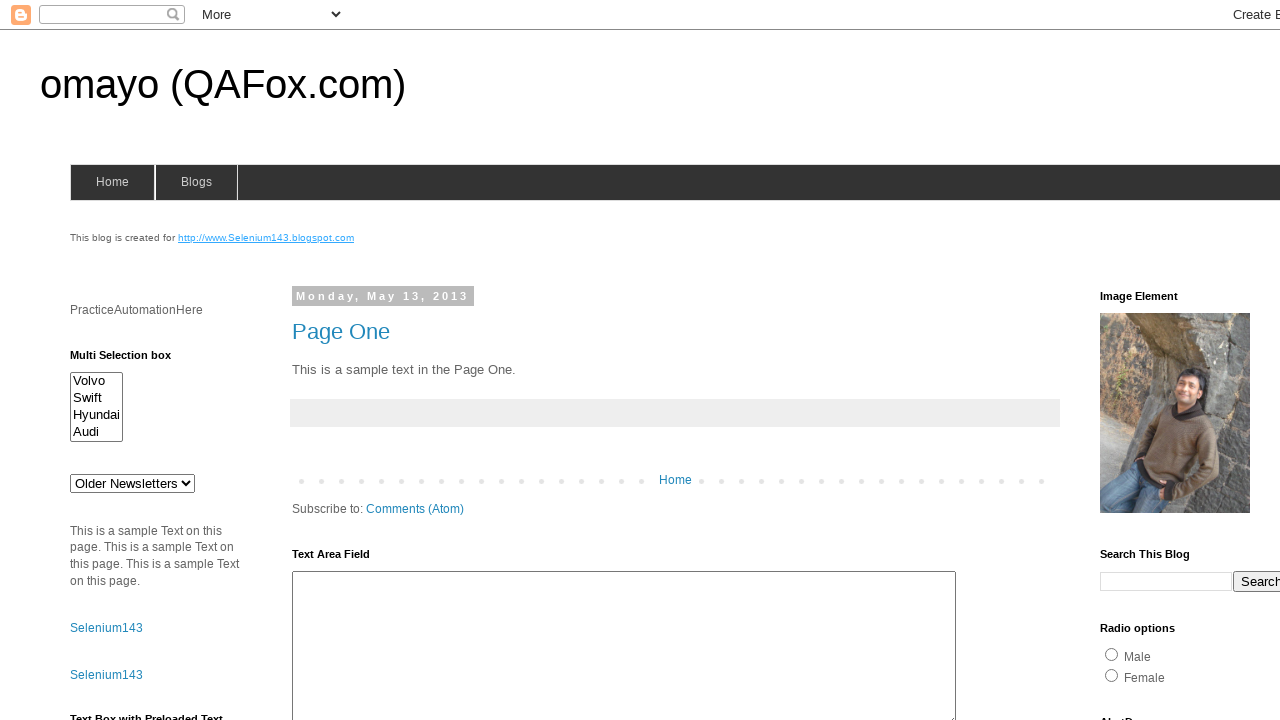

Waited 1000ms for second popup to stabilize
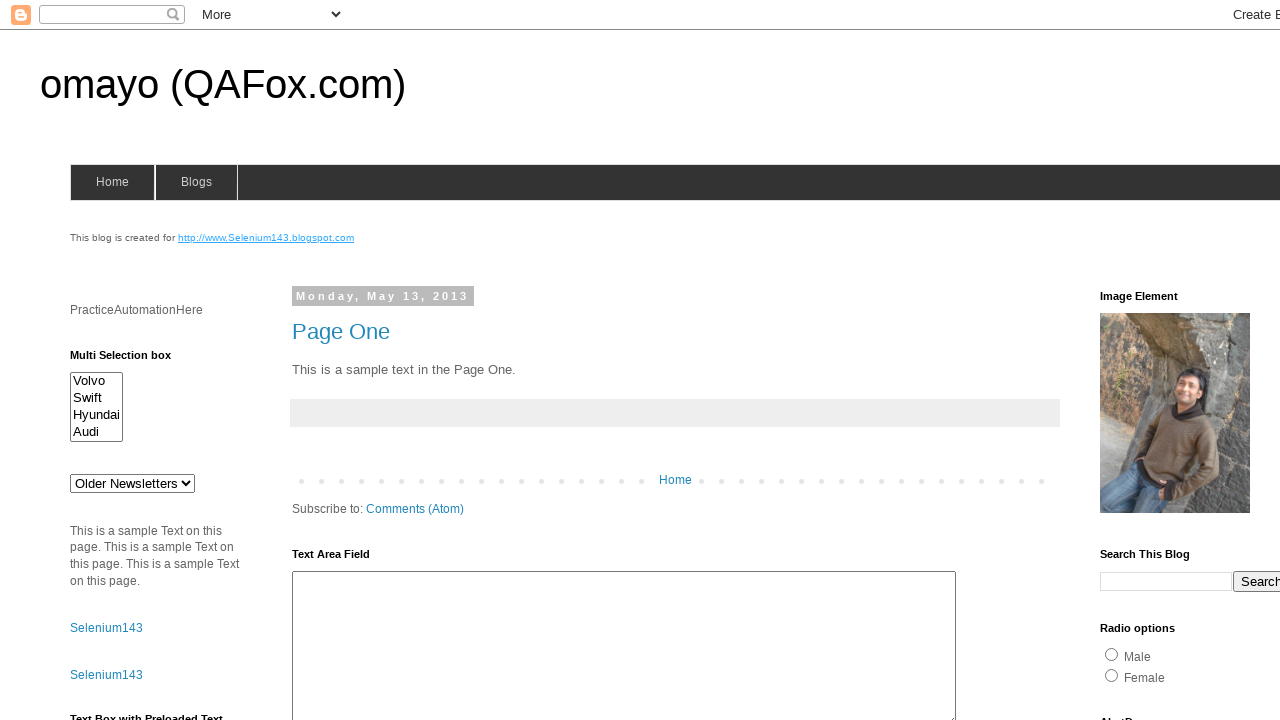

Retrieved second popup window title: Selenium143
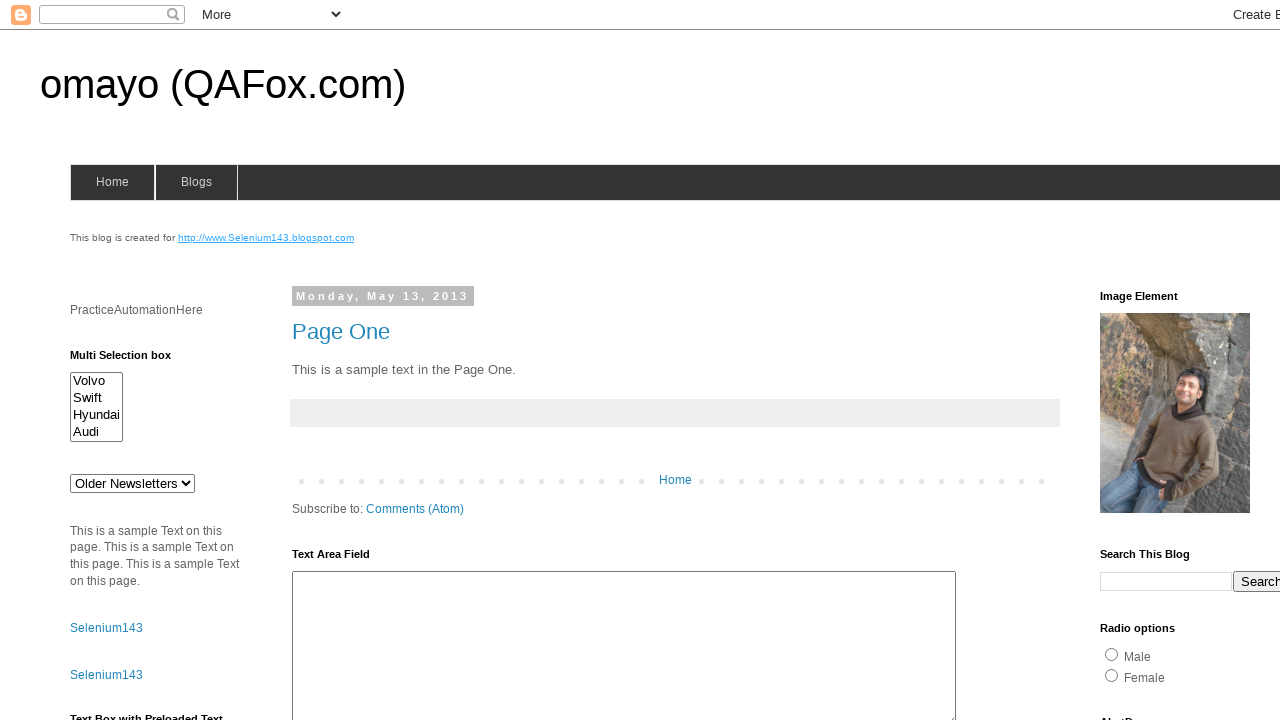

Closed second popup window
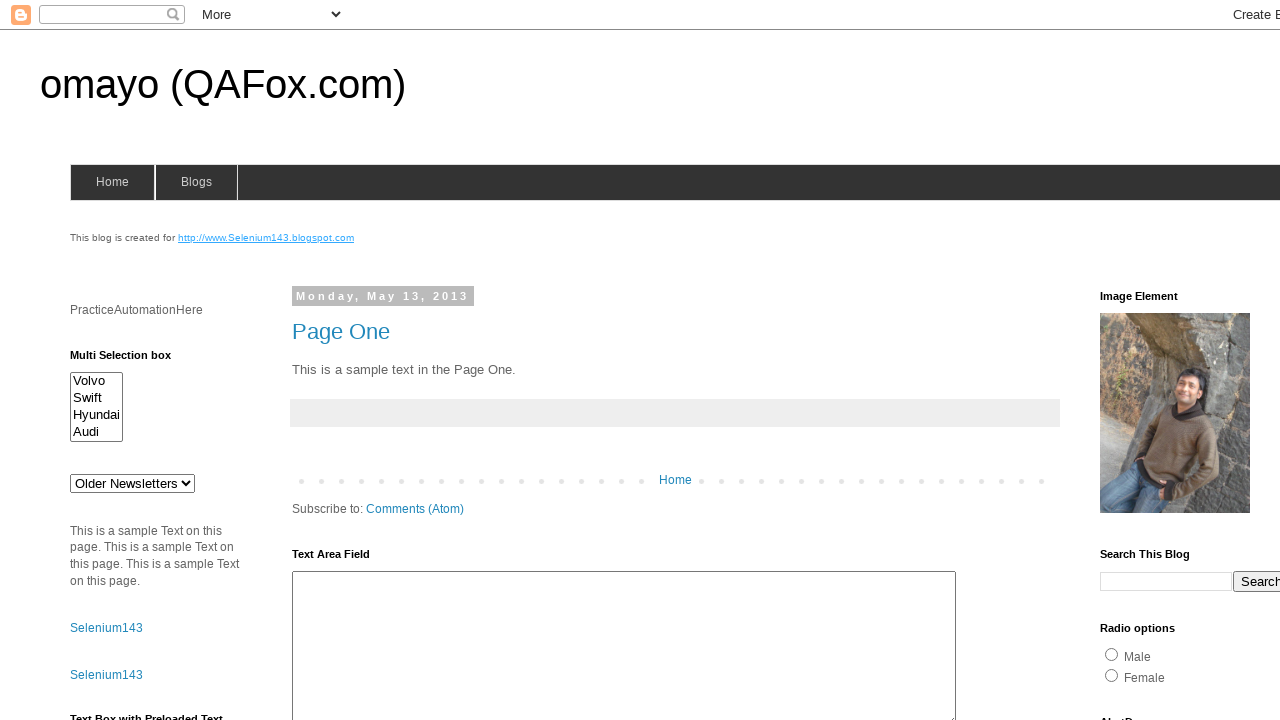

Verified return to parent window with title: omayo (QAFox.com)
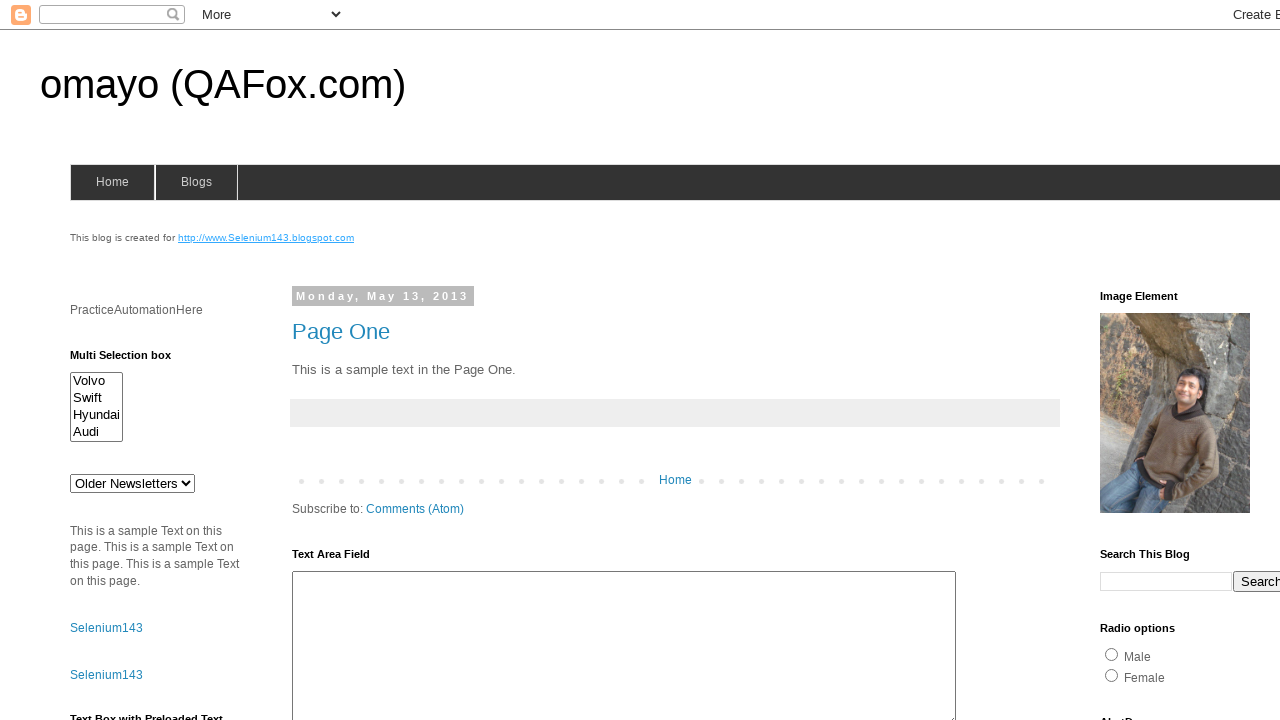

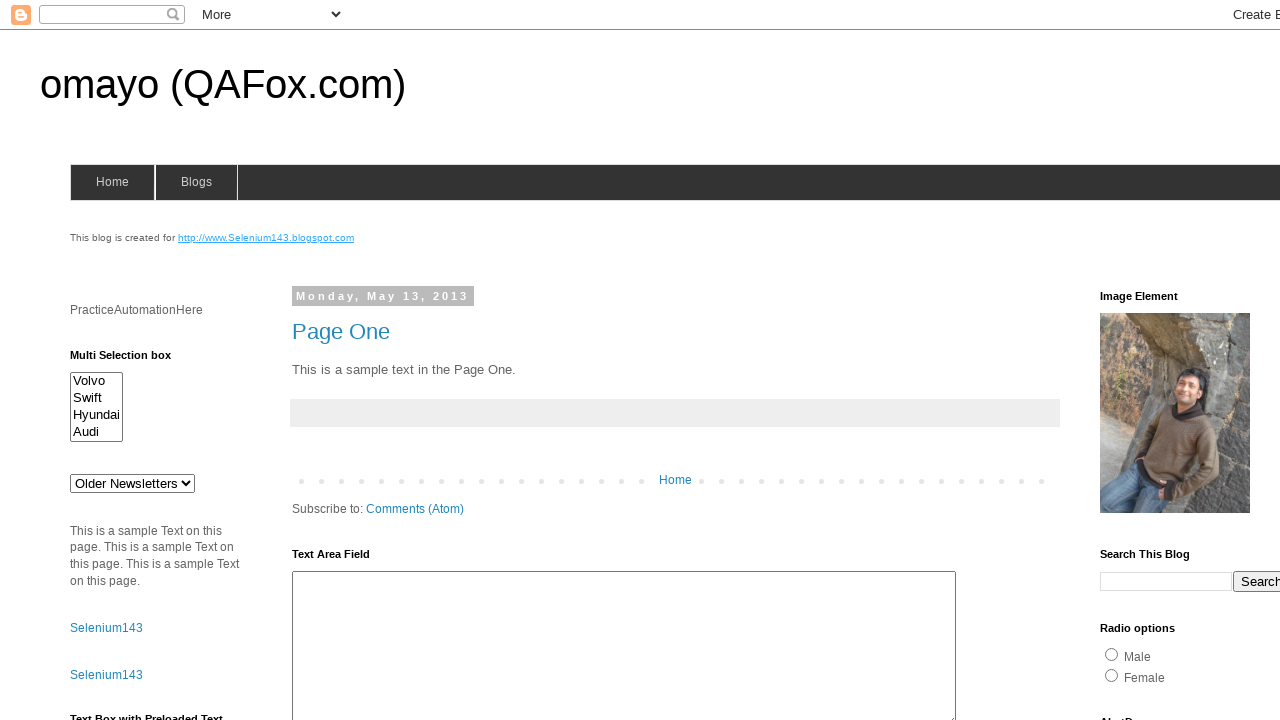